Navigates to a quote display page with query parameters for type, text, and name, then waits for the page to load completely.

Starting URL: https://karl.am/quoteBot/view.php?type=inspiration&text=Hello%20World&name=TestUser

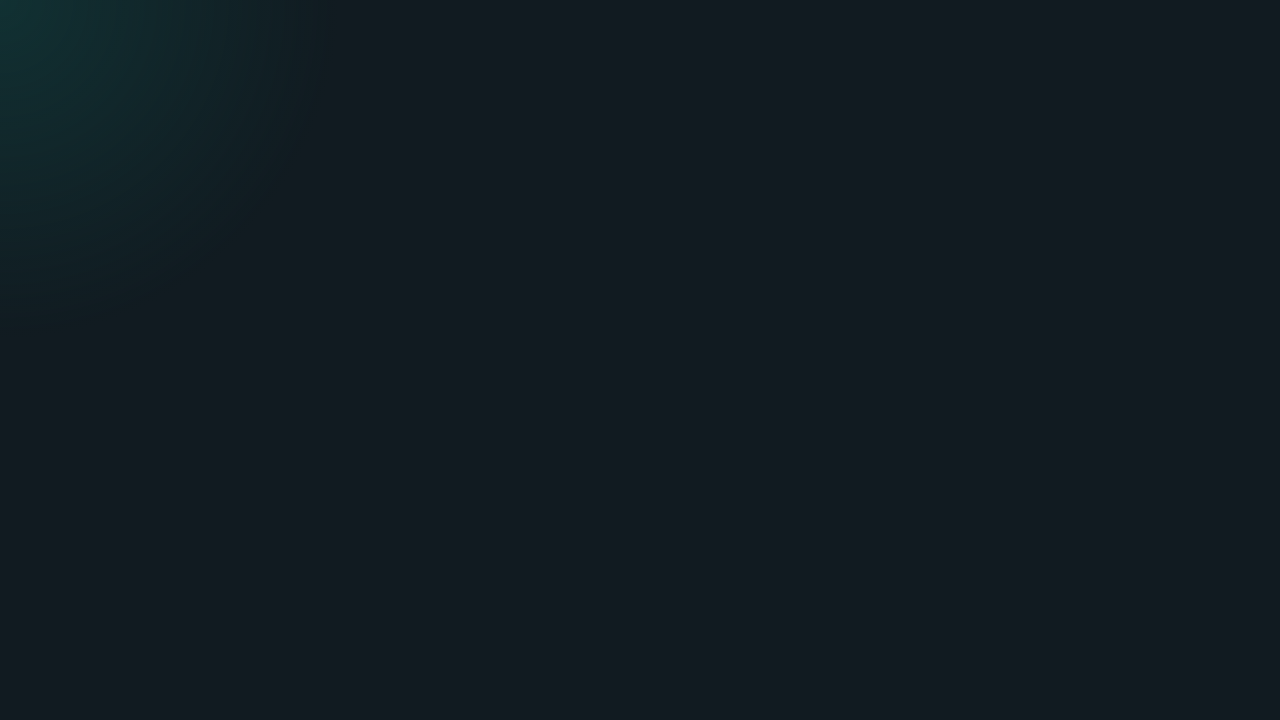

Set viewport size to 1200x650
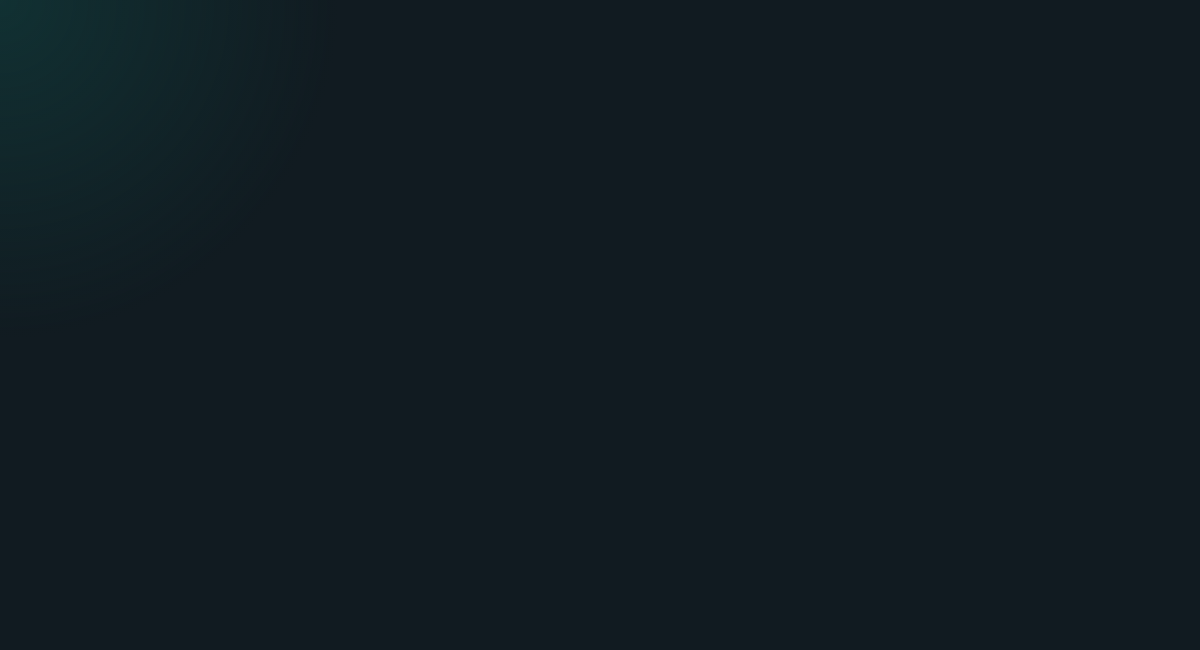

Waited for page to load completely with networkidle state
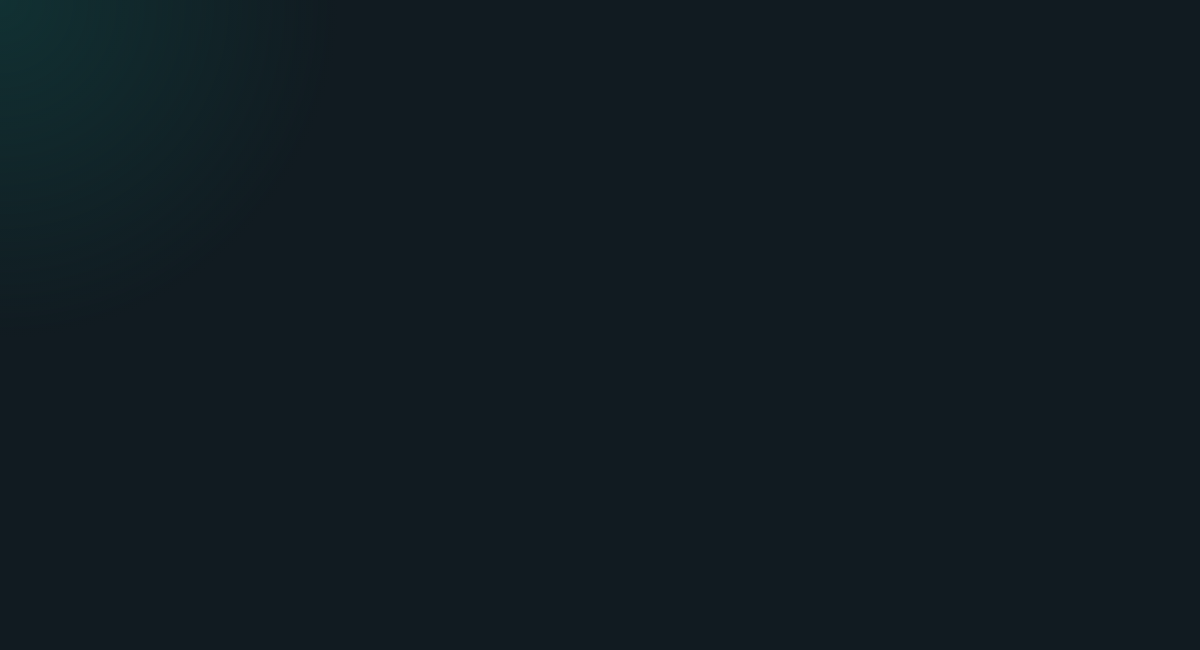

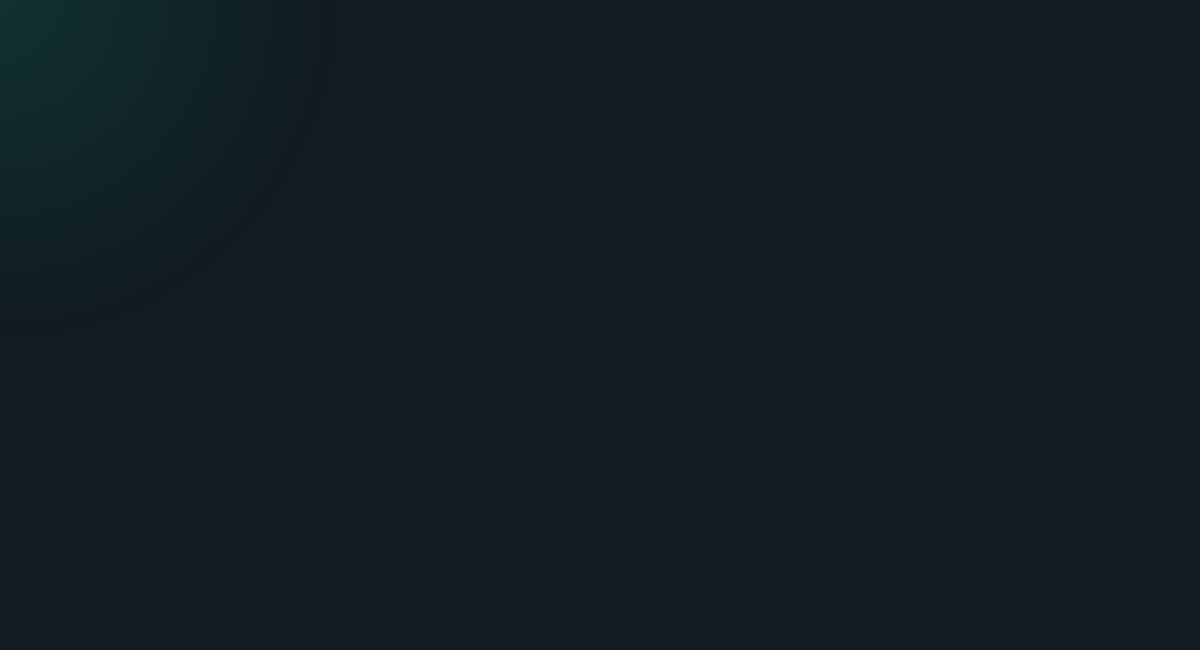